Tests JavaScript prompt dialog interaction on W3Schools by switching to an iframe, clicking a button to trigger a prompt, entering text, and accepting the dialog.

Starting URL: https://www.w3schools.com/js/tryit.asp?filename=tryjs_prompt

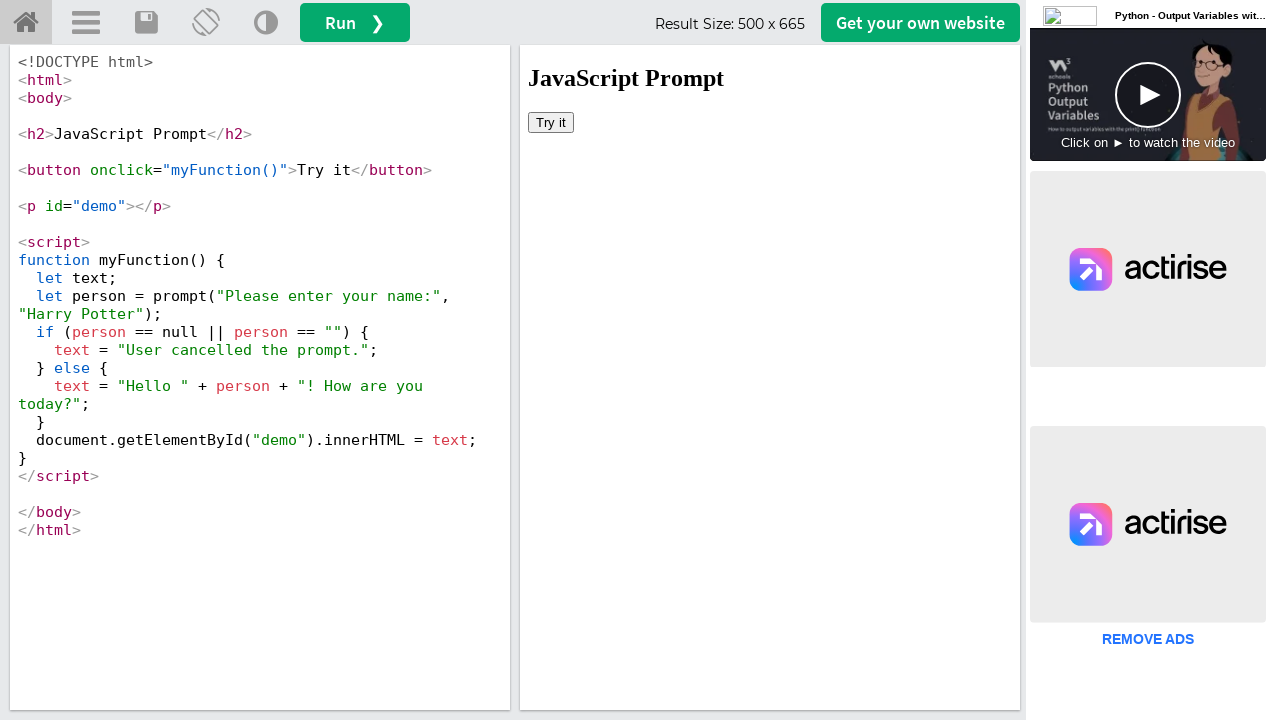

Located iframe element with ID 'iframeResult'
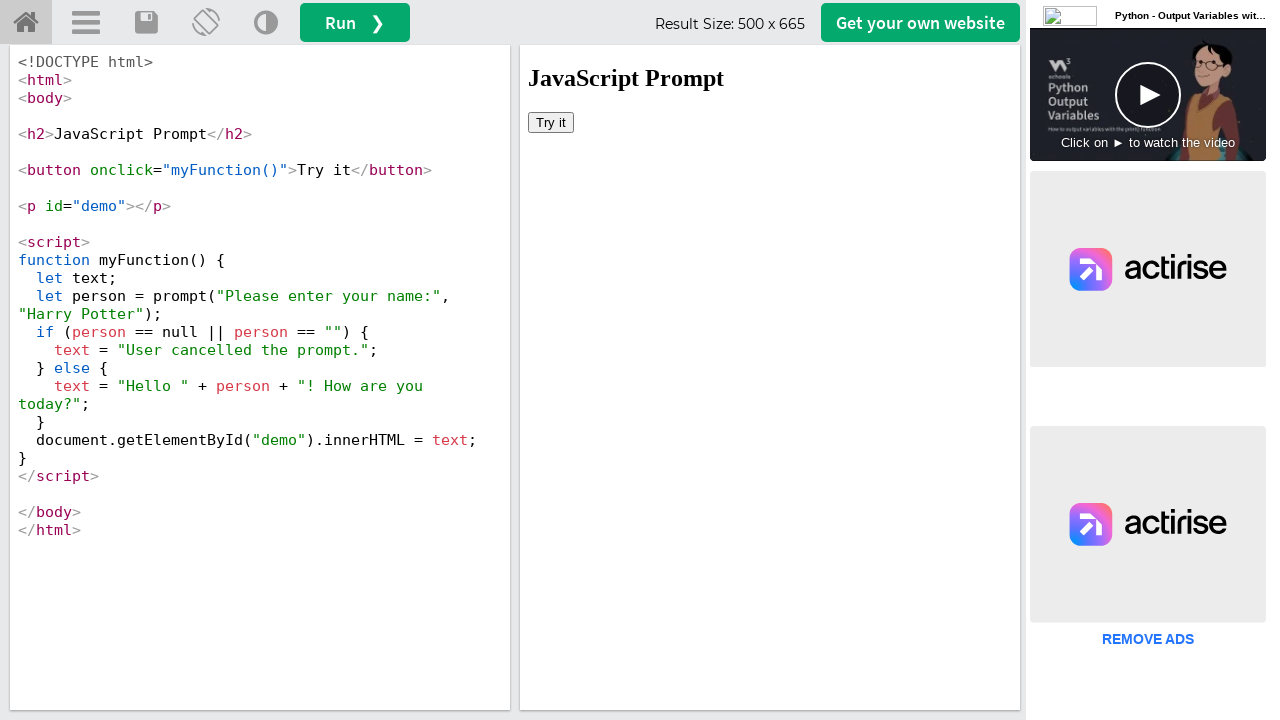

Registered dialog handler to accept prompts with text 'Sibi'
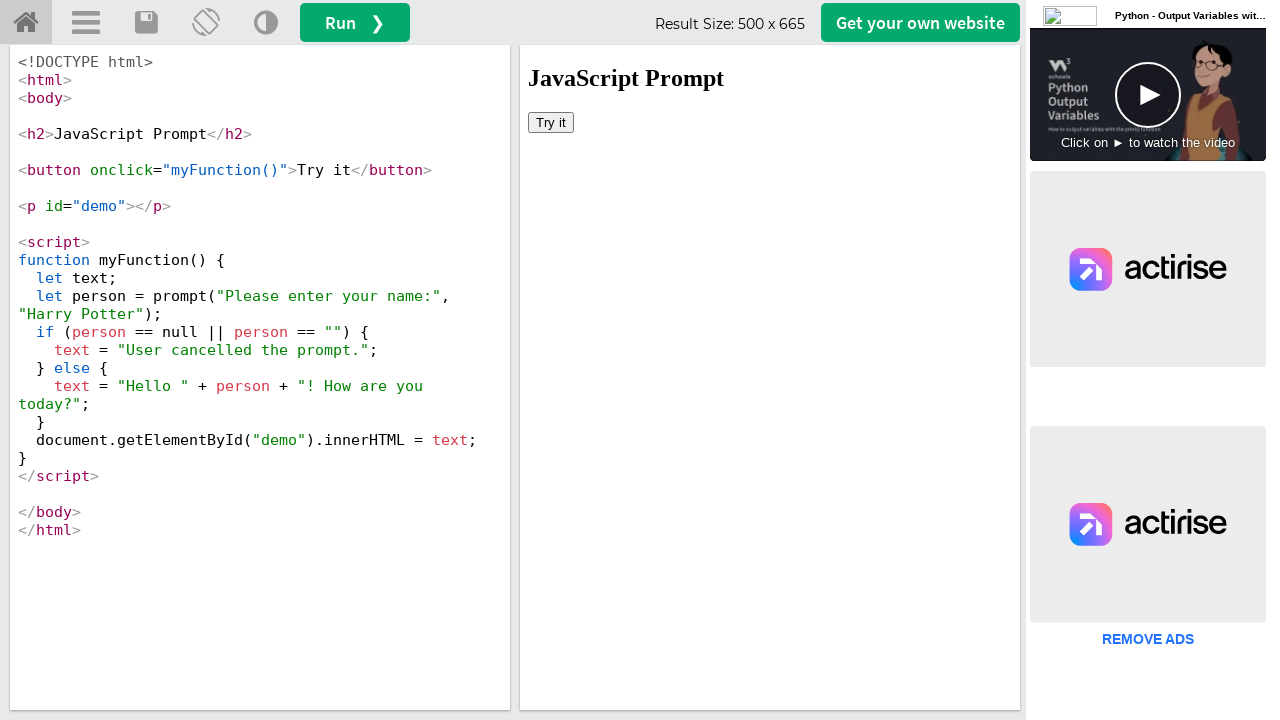

Clicked 'Try it' button in iframe to trigger JavaScript prompt dialog at (551, 122) on #iframeResult >> internal:control=enter-frame >> xpath=//button[text()='Try it']
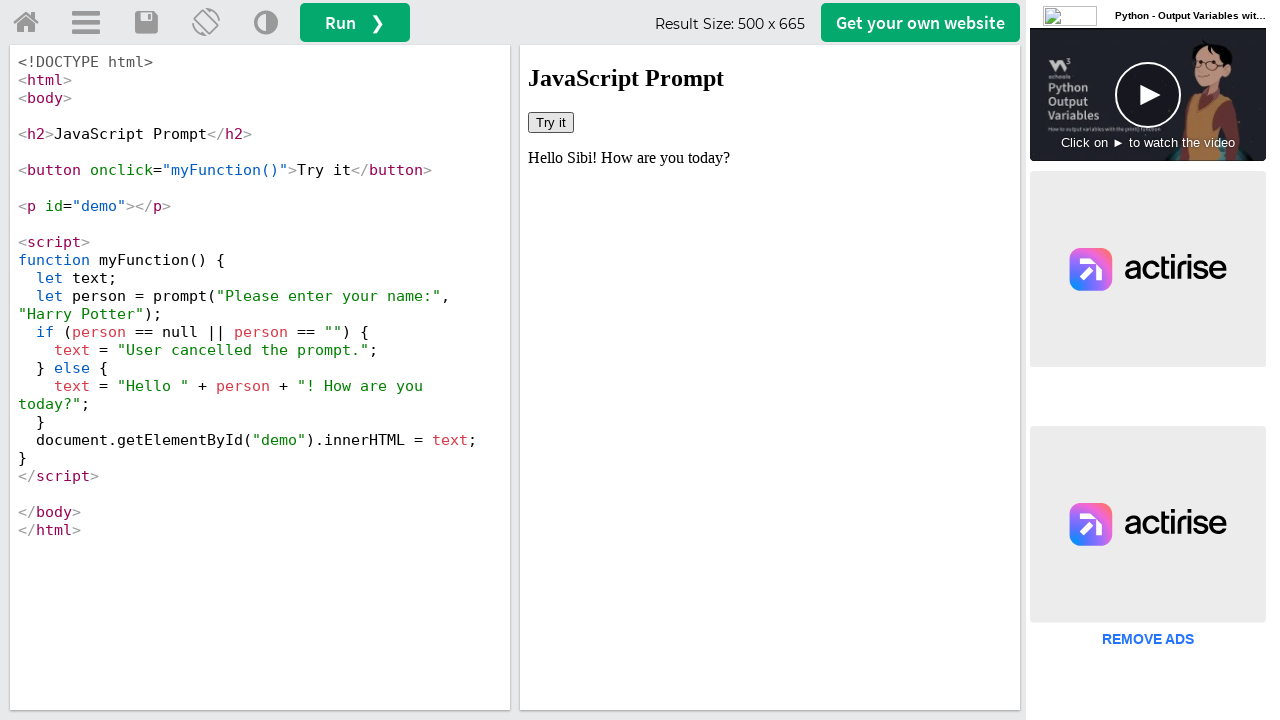

Waited 1000ms for dialog interaction to complete
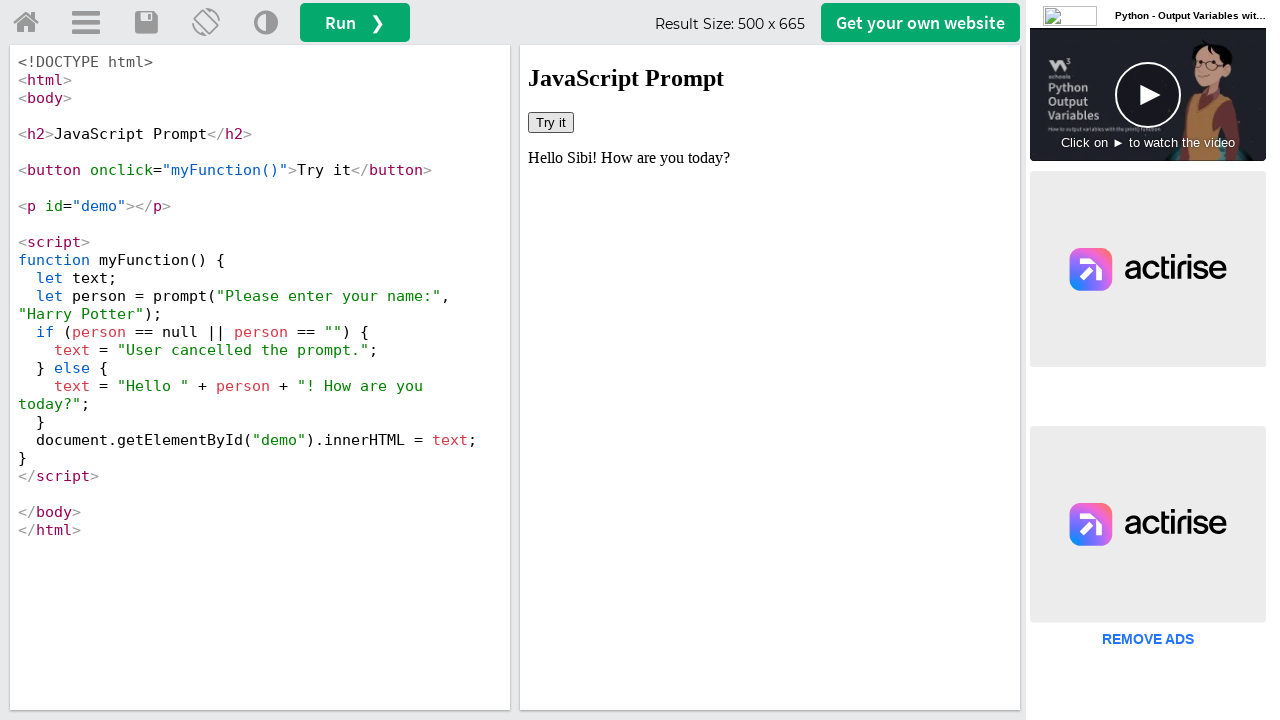

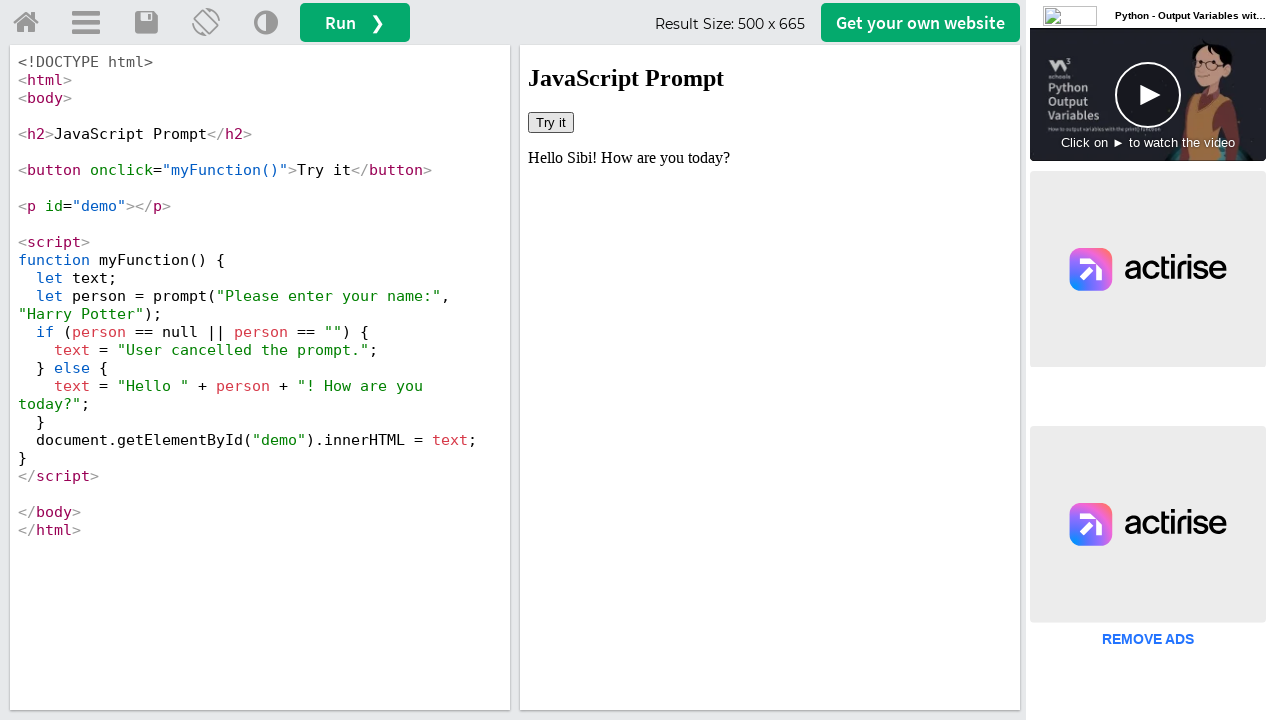